Navigates to the team page and verifies the three author names: Oliver Schade, Gregor Scheithauer, and Stefan Scheler

Starting URL: http://www.99-bottles-of-beer.net/

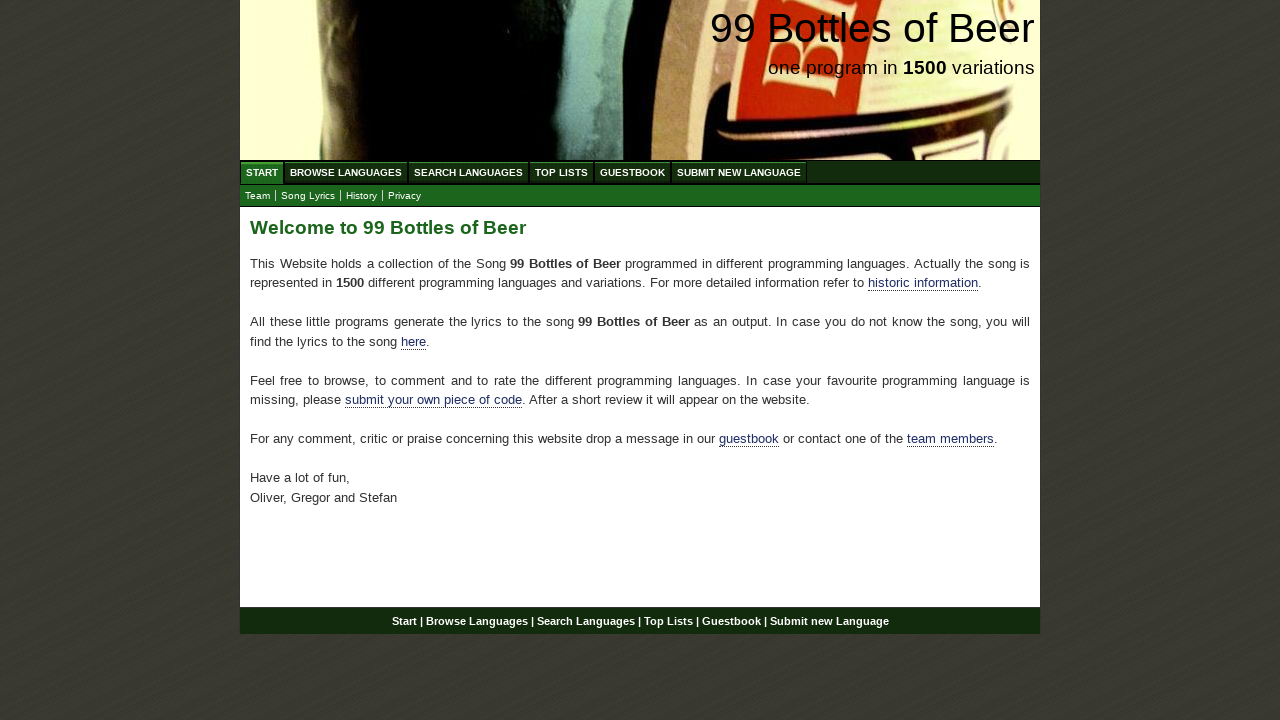

Clicked link to team page at (950, 439) on xpath=//*[@id='main']/p[4]/a[2]
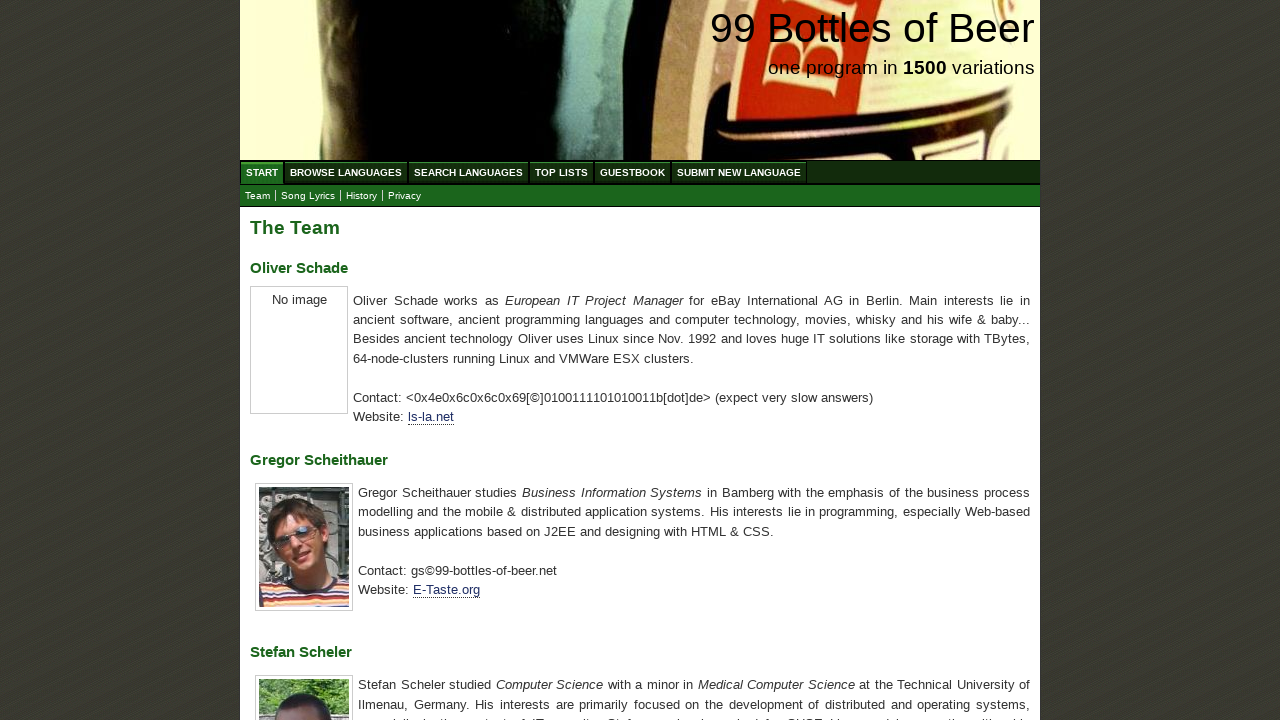

Retrieved first author name from page
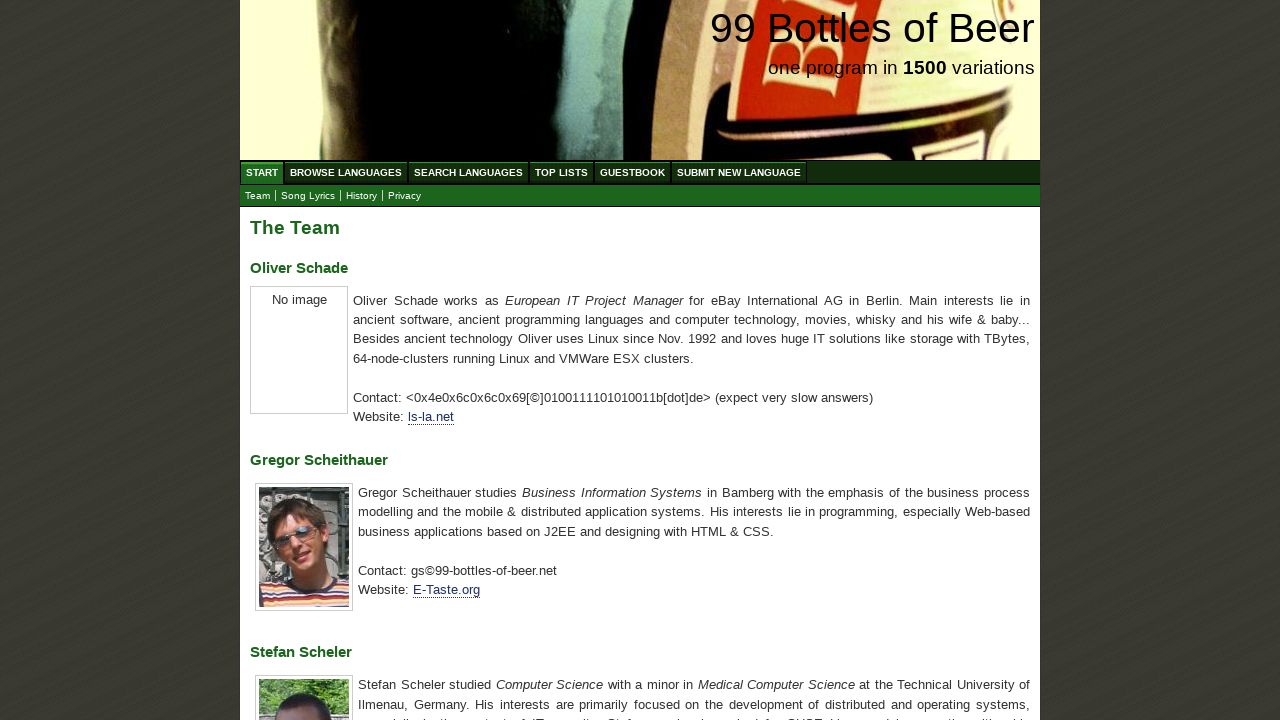

Verified first author name is 'Oliver Schade'
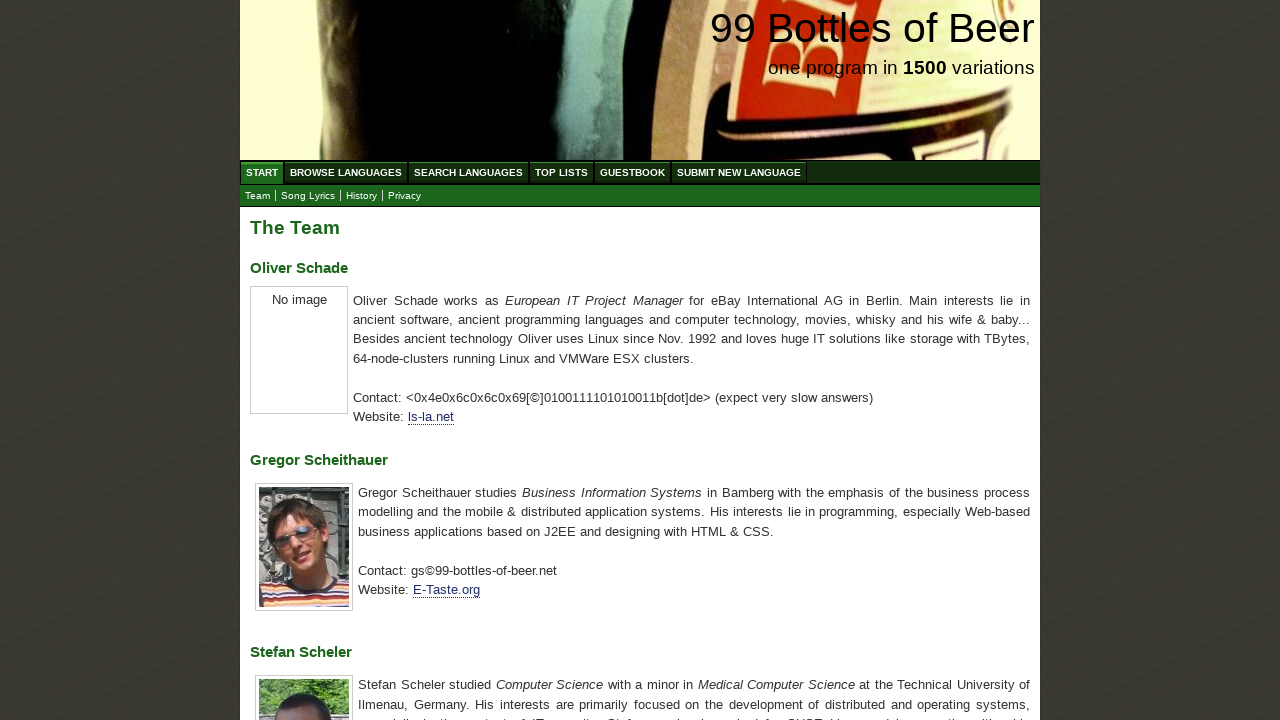

Retrieved second author name from page
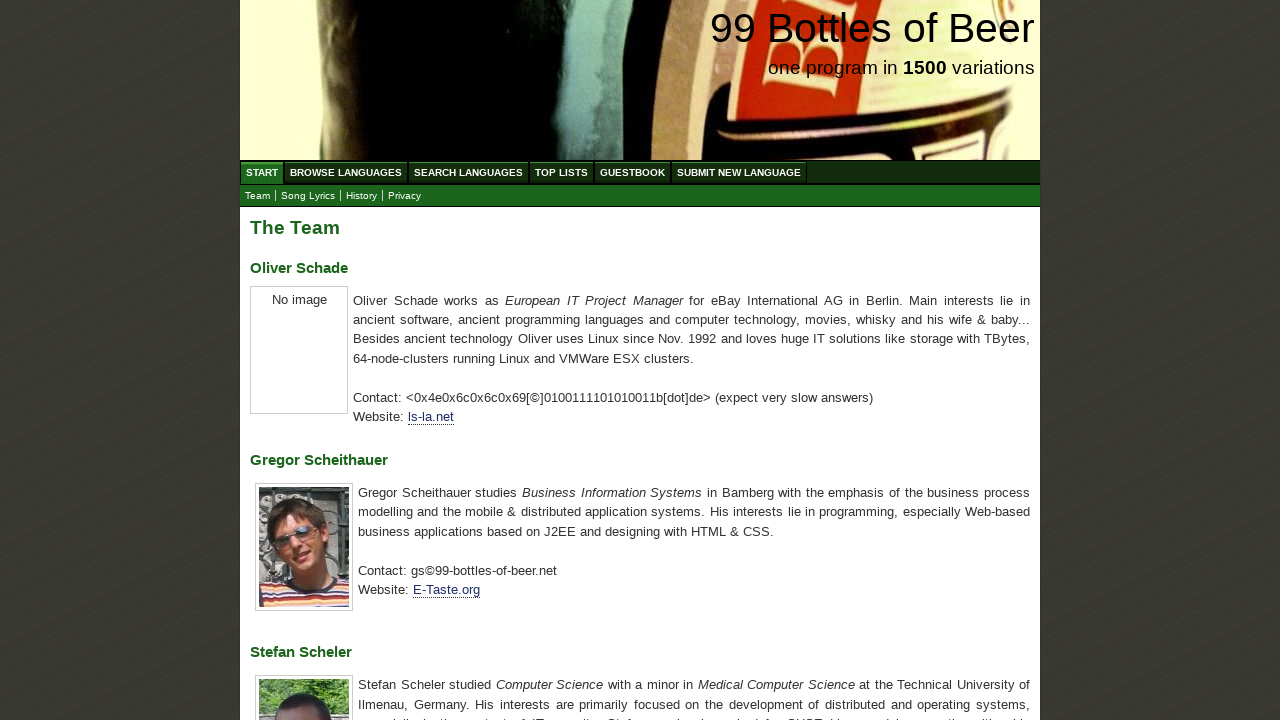

Verified second author name is 'Gregor Scheithauer'
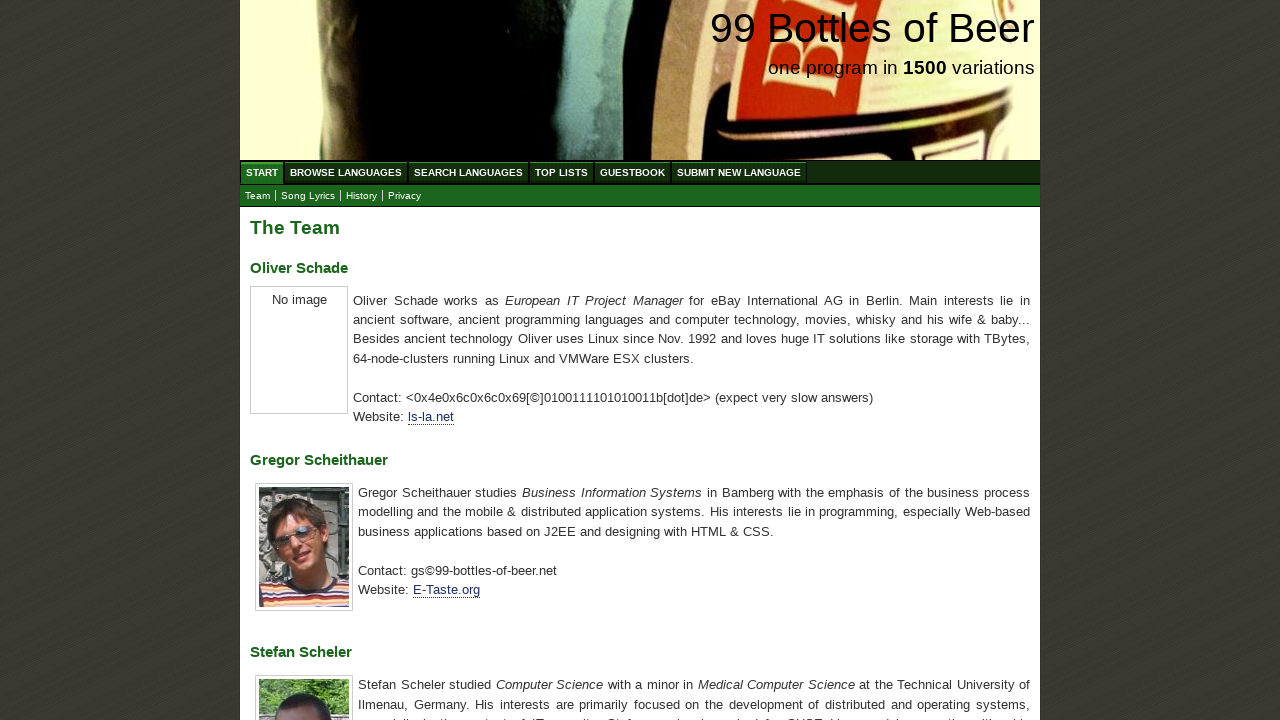

Retrieved third author name from page
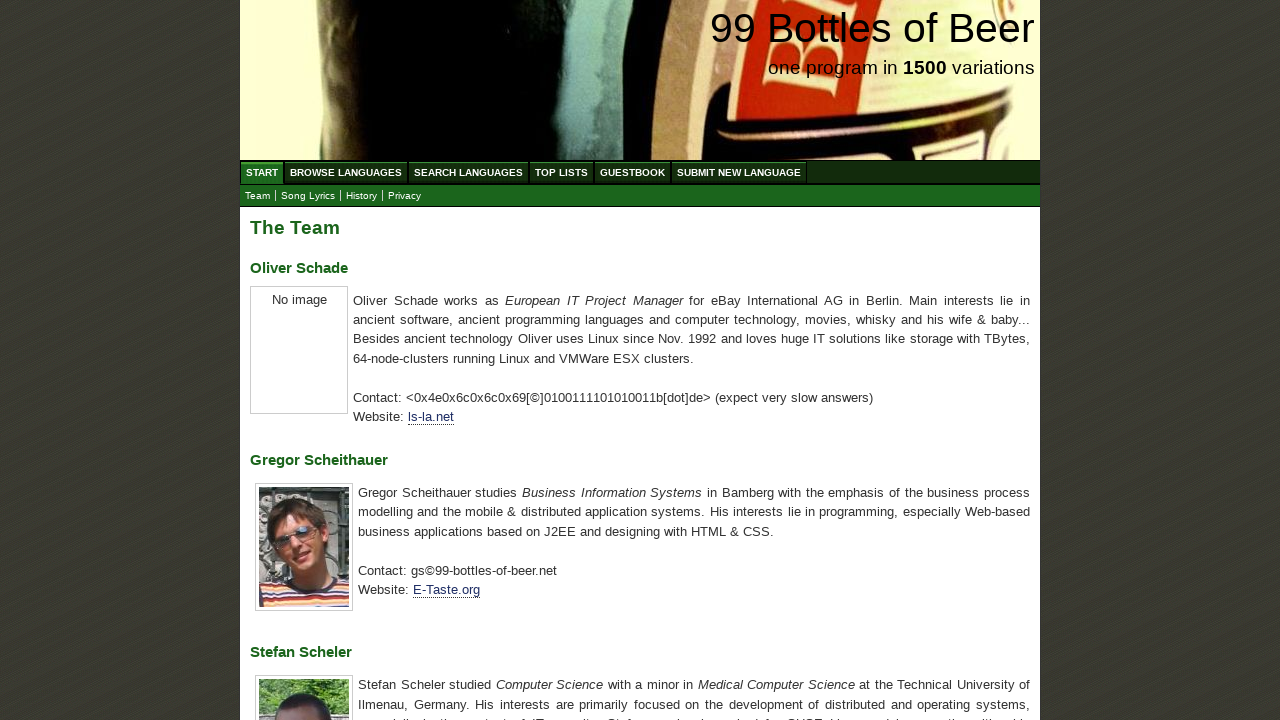

Verified third author name is 'Stefan Scheler'
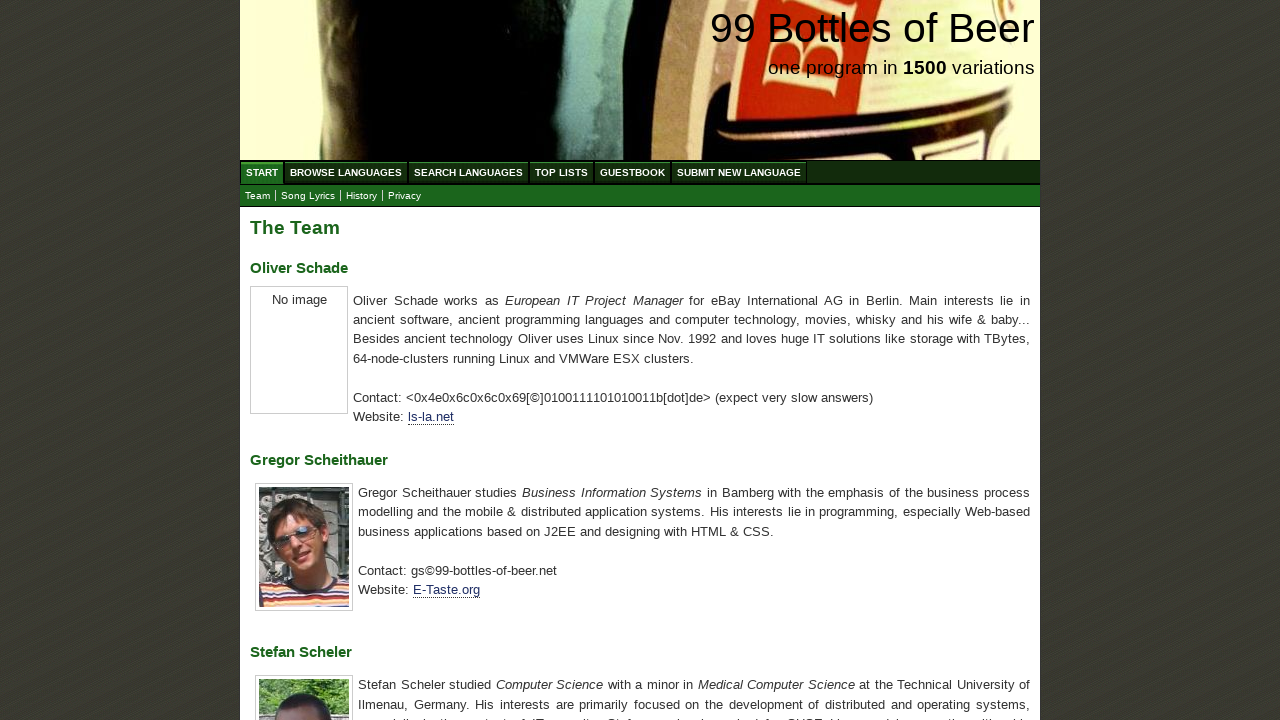

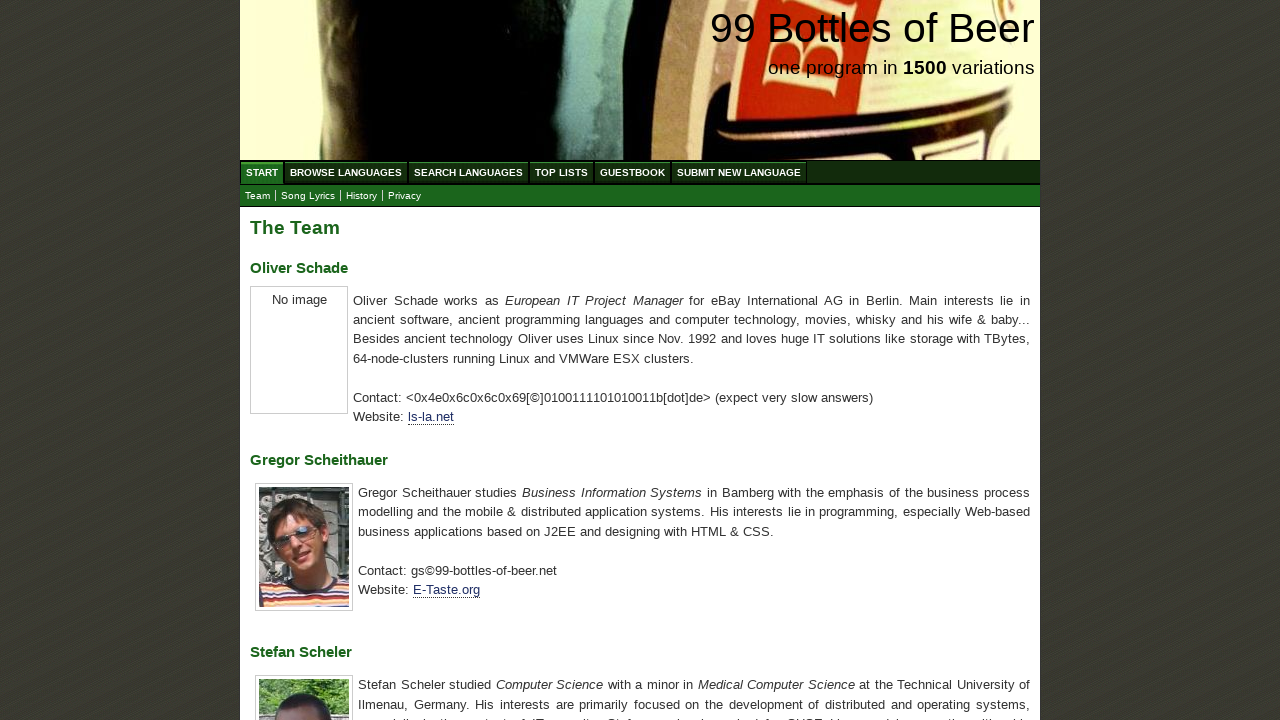